Navigates to Moody's website with an implicit wait configuration

Starting URL: https://www.moodys.com/

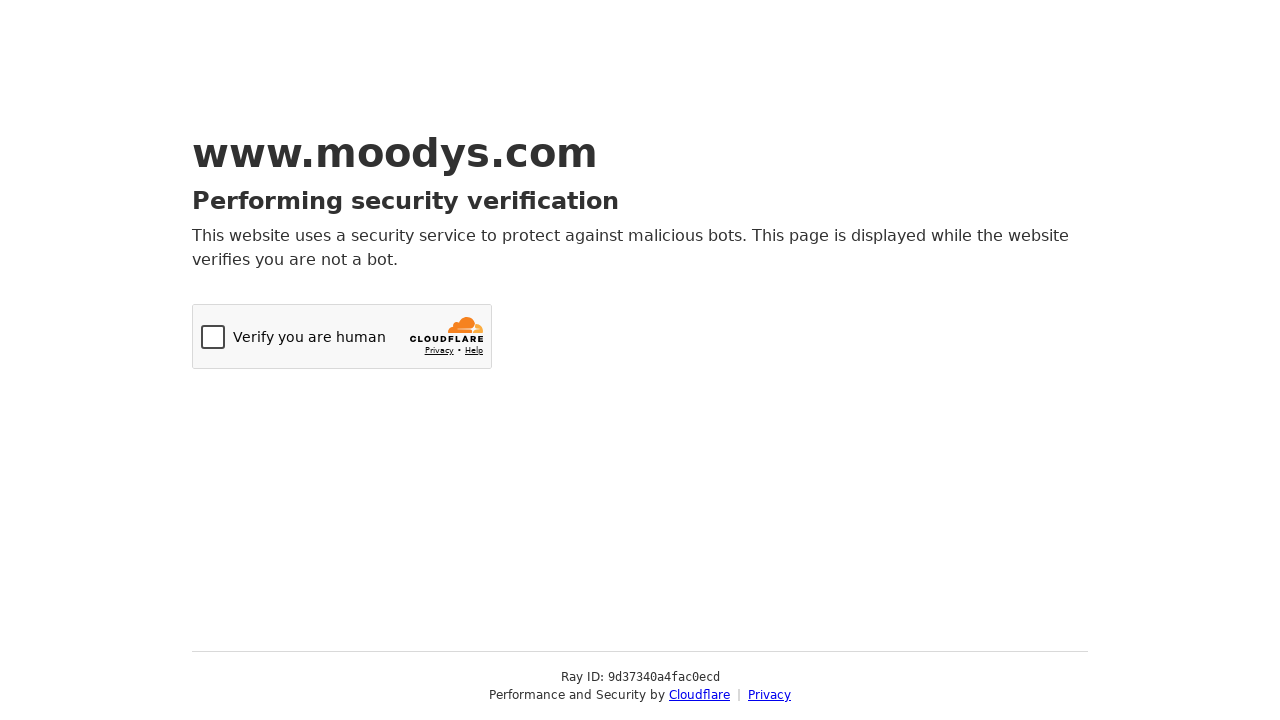

Navigated to Moody's website (https://www.moodys.com/)
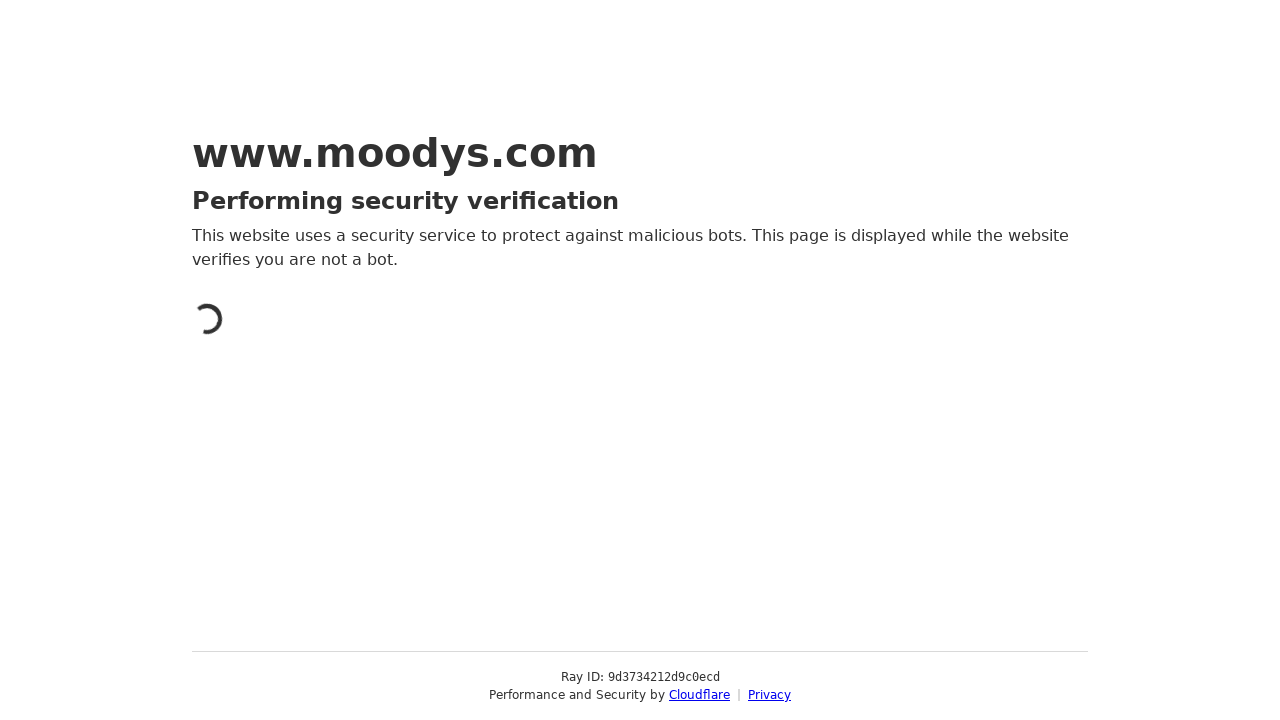

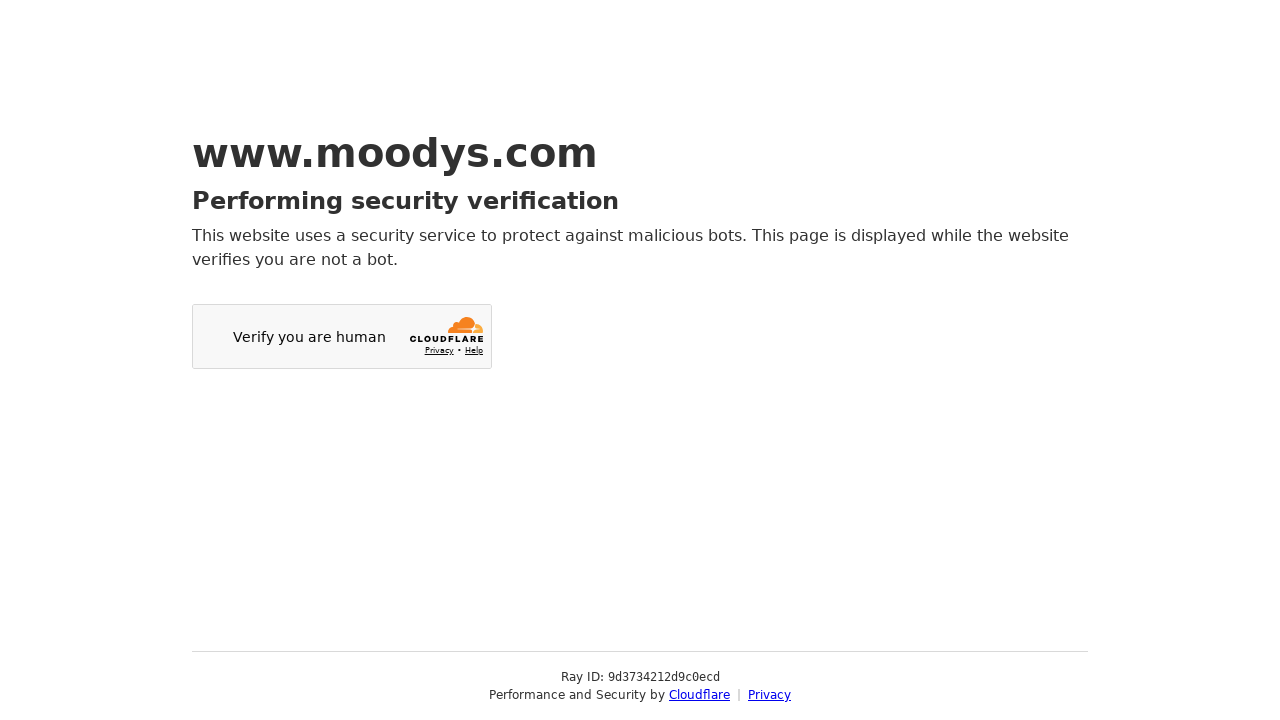